Tests slider functionality by dragging the slider handle to a new position

Starting URL: https://the-internet.herokuapp.com/horizontal_slider

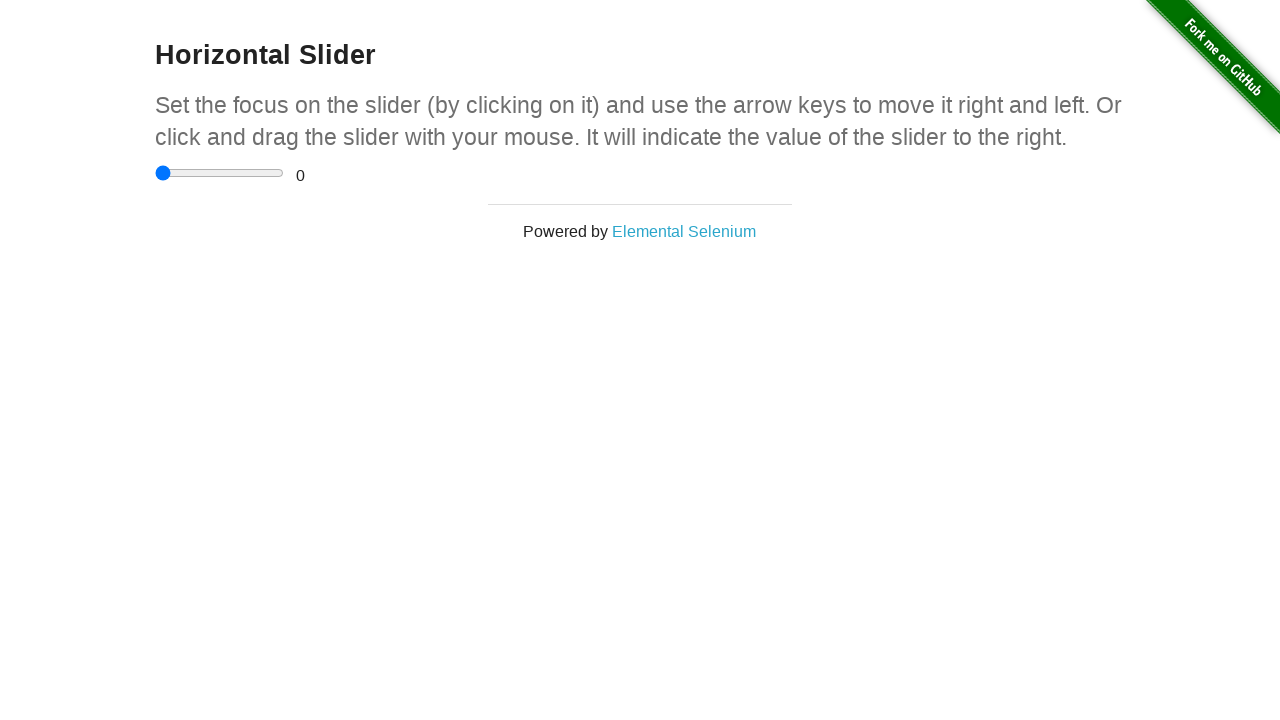

Navigated to horizontal slider test page
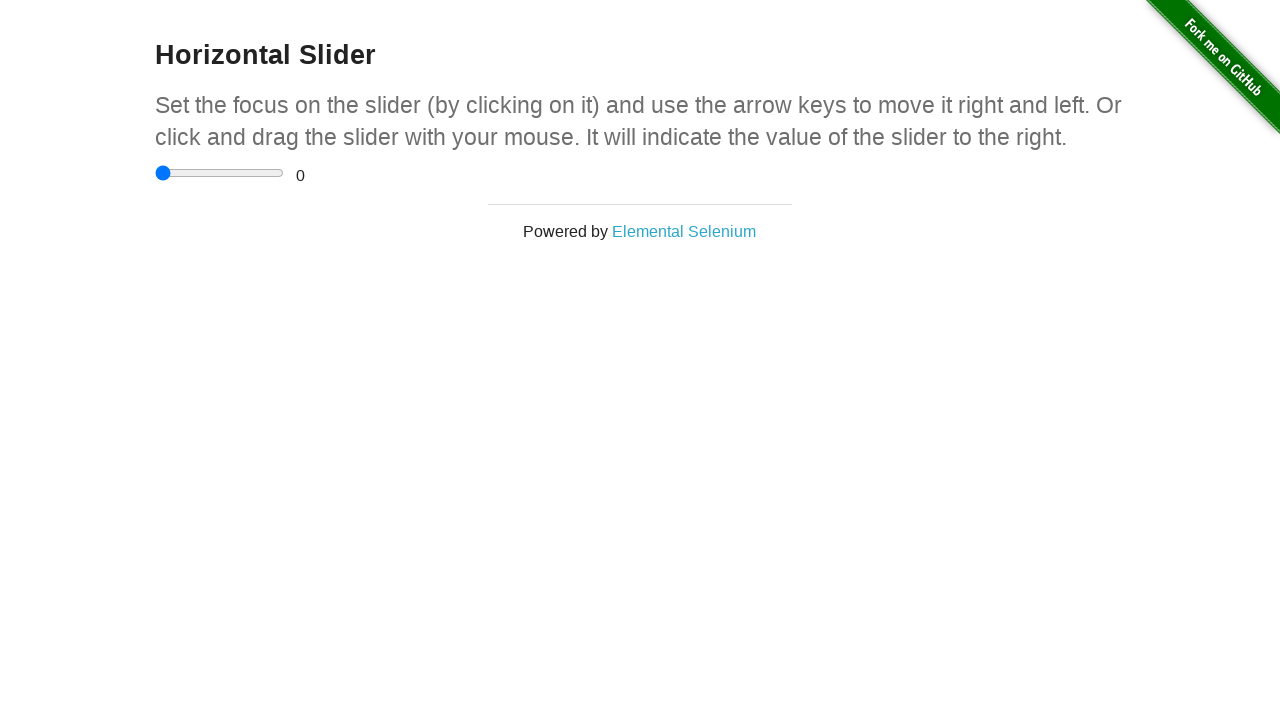

Located slider element
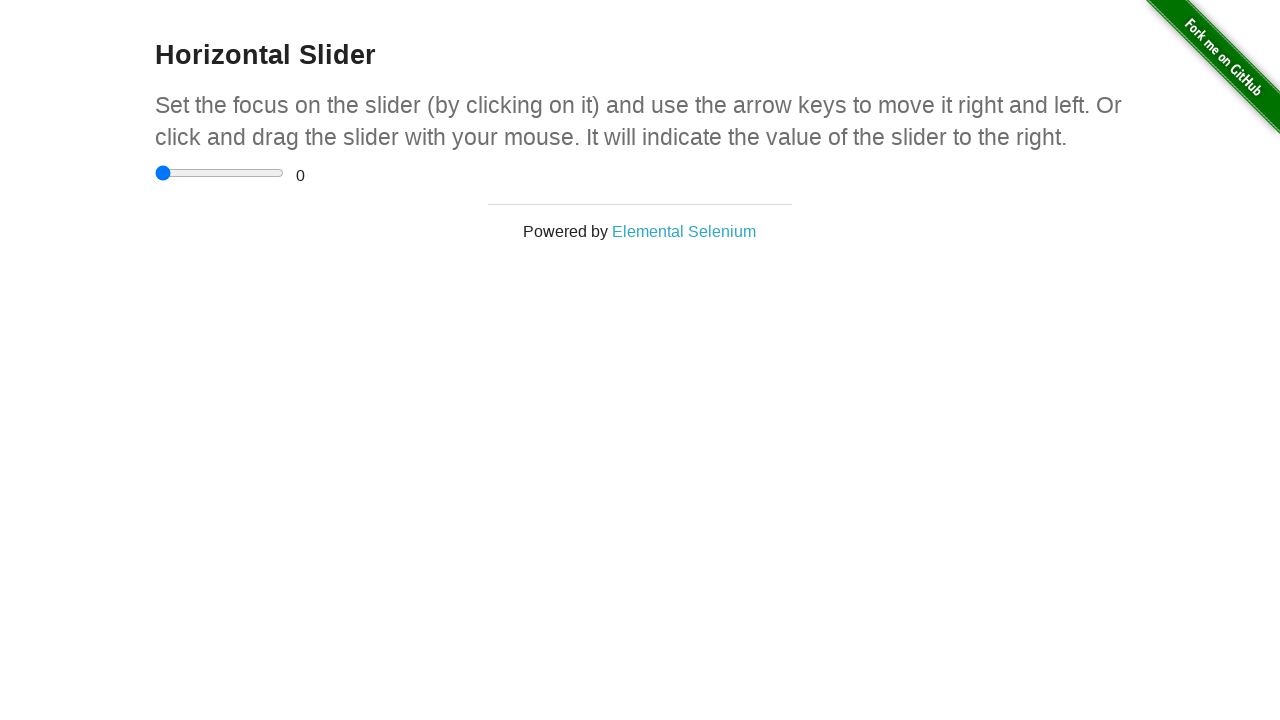

Dragged slider handle to new position (x: 50) at (205, 165)
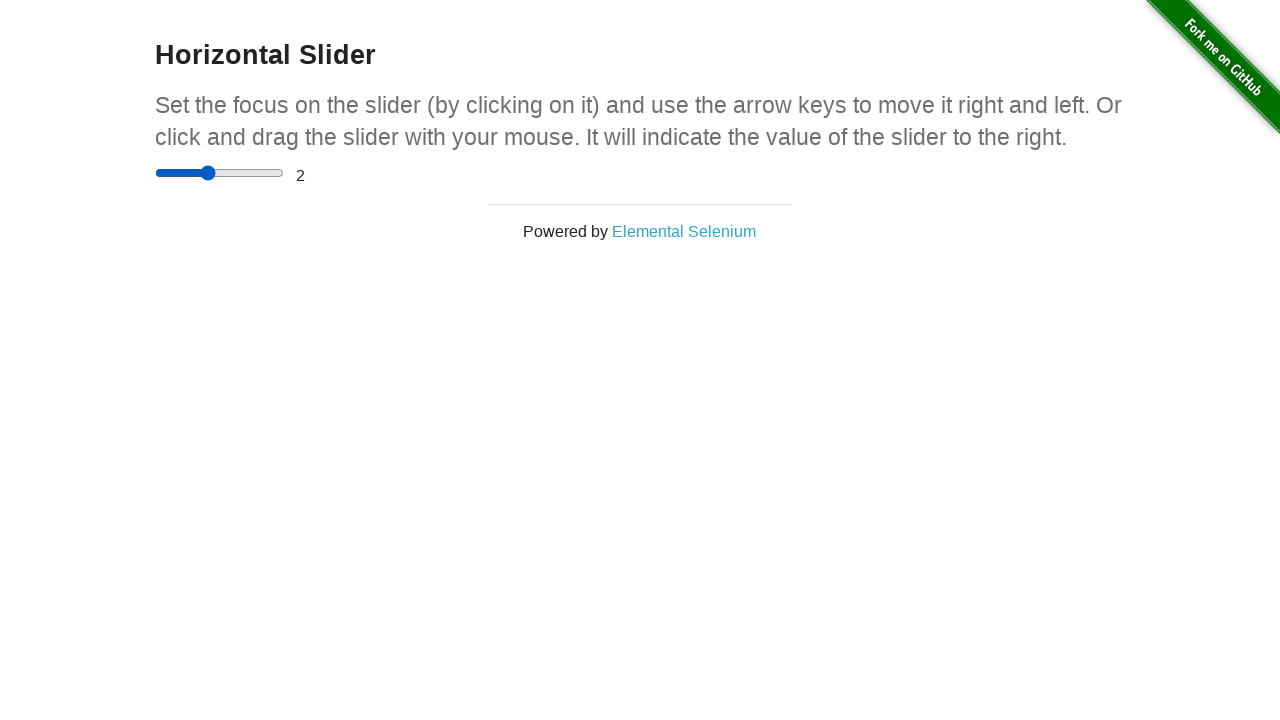

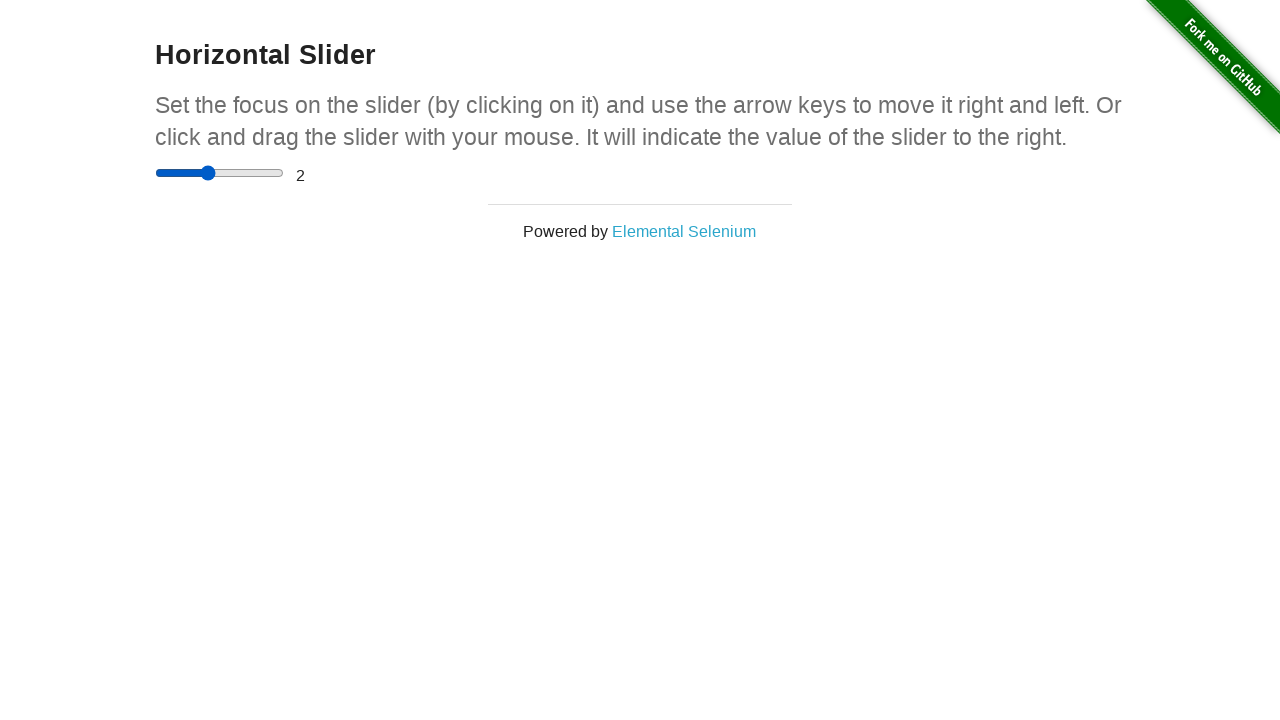